Navigates to a YouTube video and simulates pressing space to play/pause the video

Starting URL: https://www.youtube.com/watch?v=dQw4w9WgXcQ

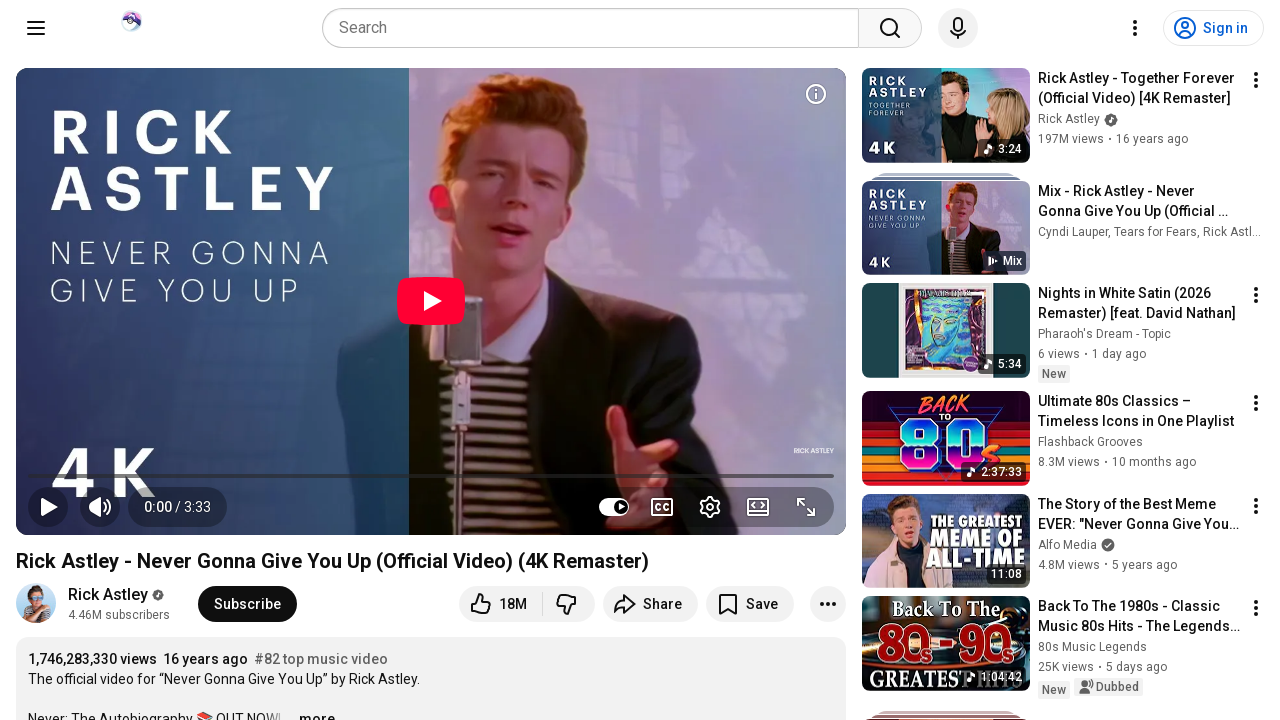

Navigated to YouTube video URL
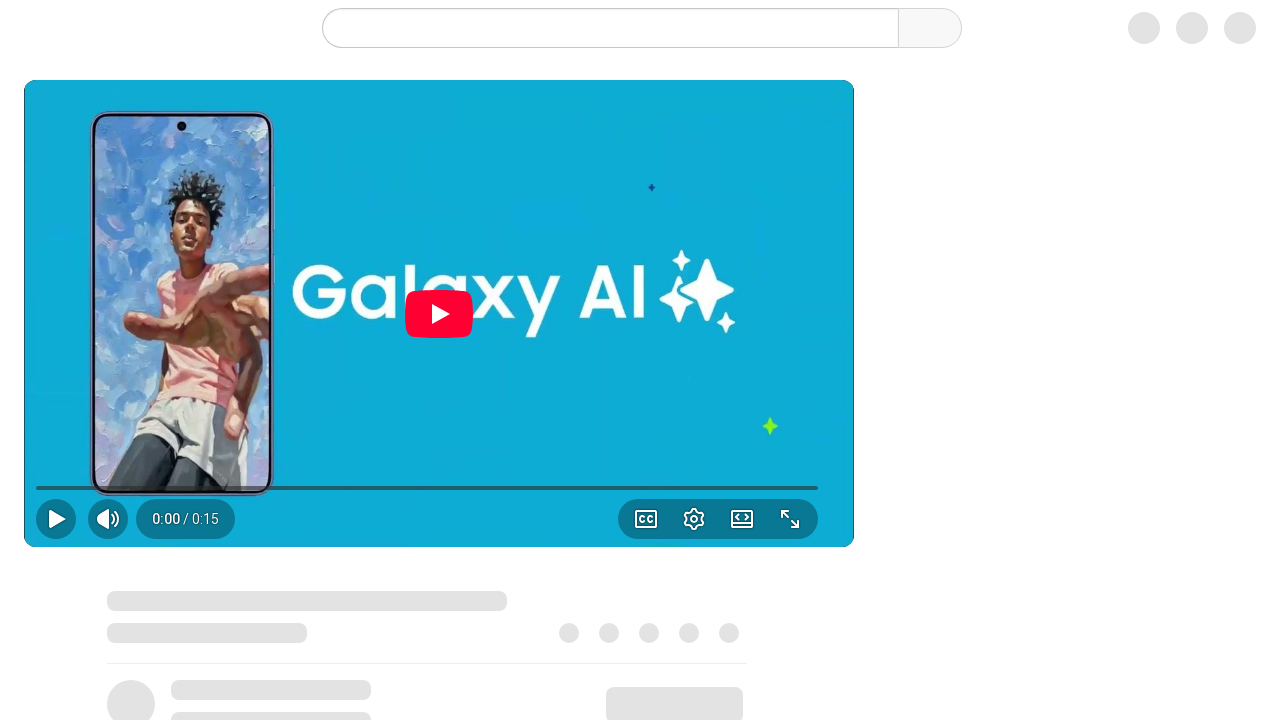

Video player loaded and video element detected
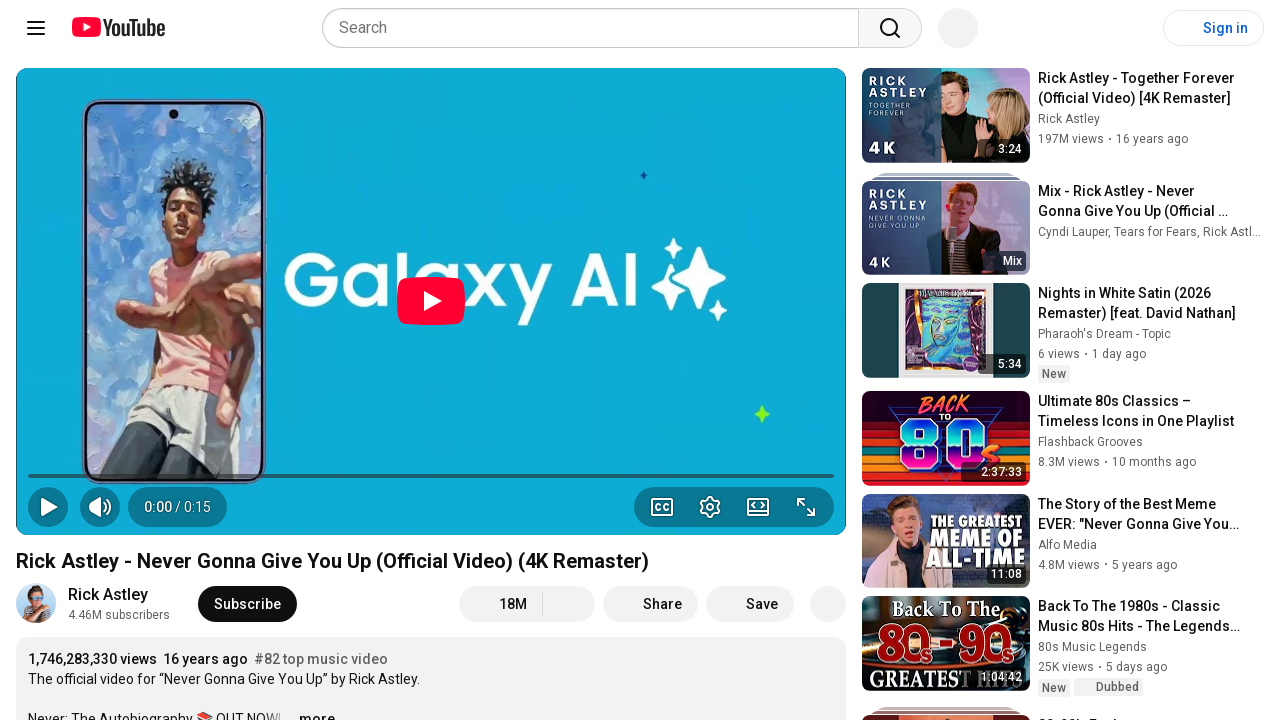

Pressed Space key to play/pause video
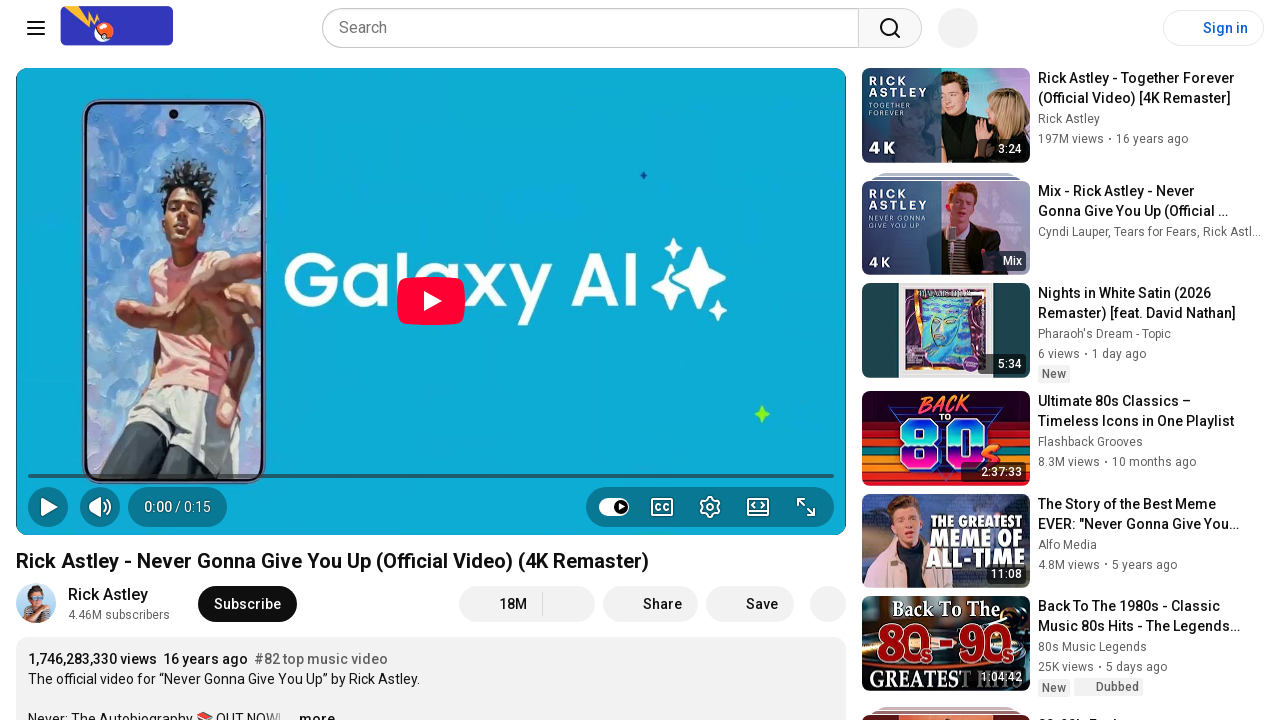

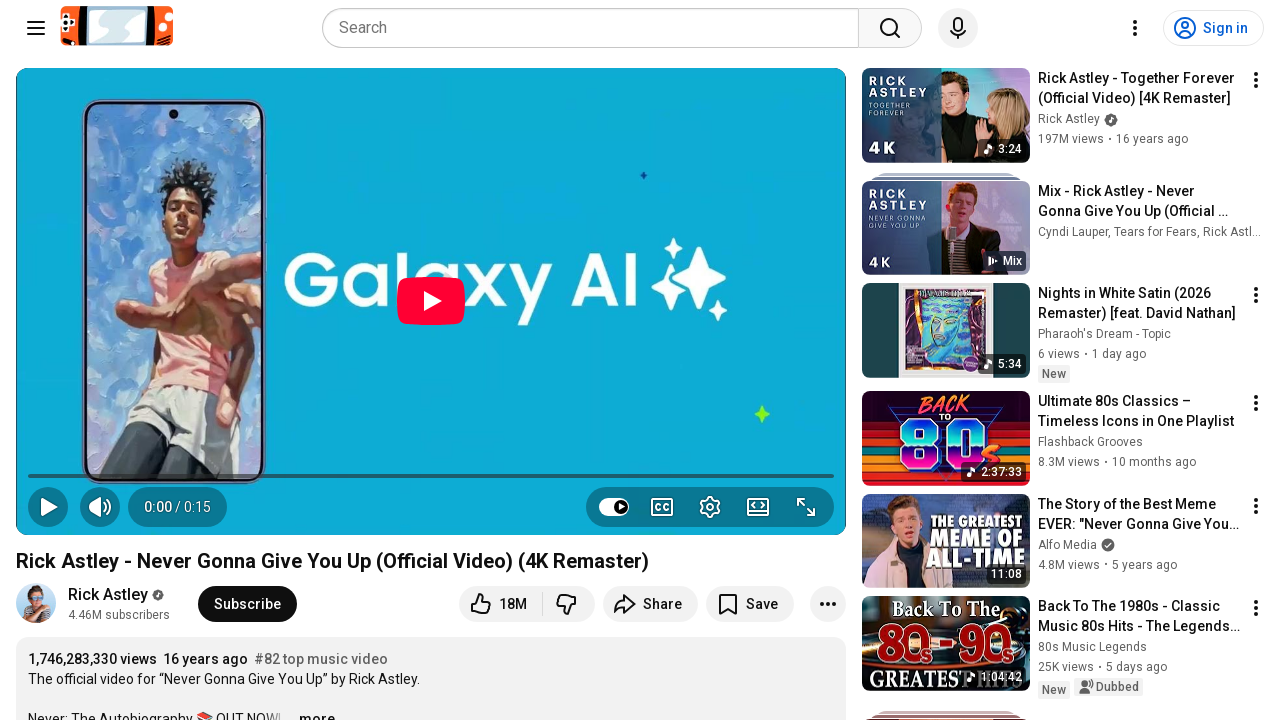